Tests the Selenium demo web form by filling in a text field and submitting the form

Starting URL: https://www.selenium.dev/selenium/web/web-form.html

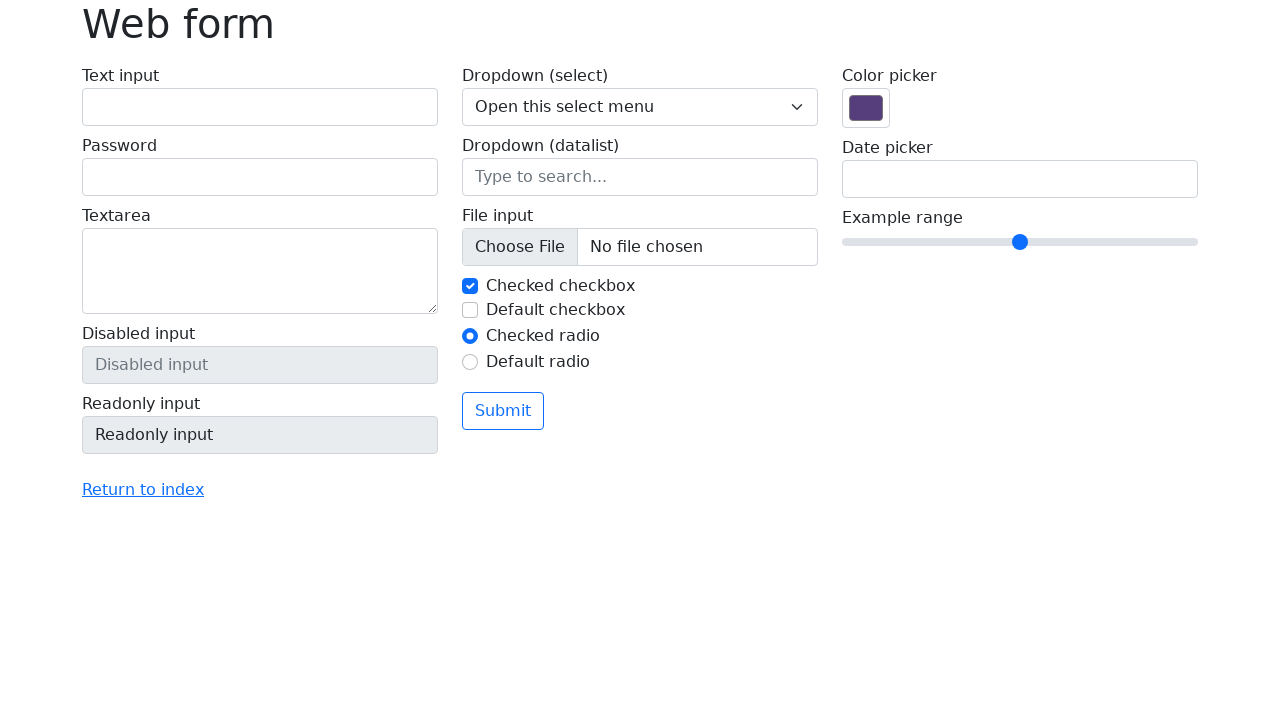

Filled text field with 'Selenium' on input[name='my-text']
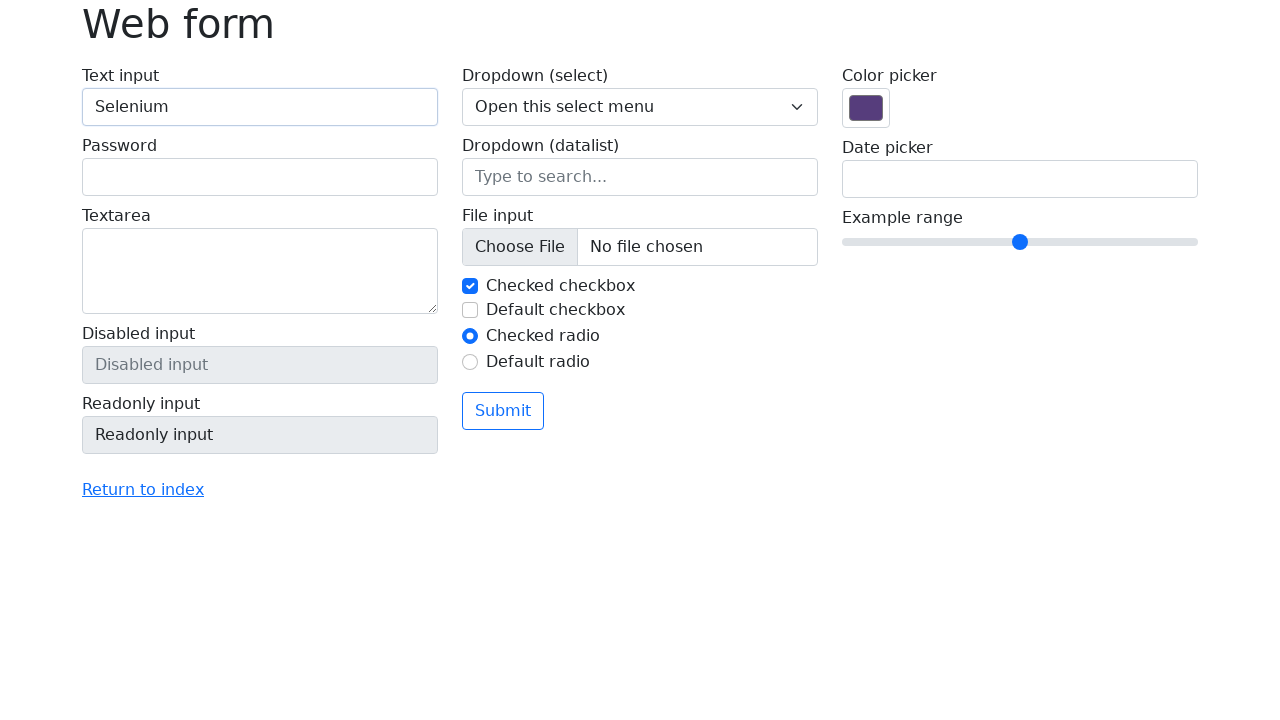

Clicked the submit button at (503, 411) on button
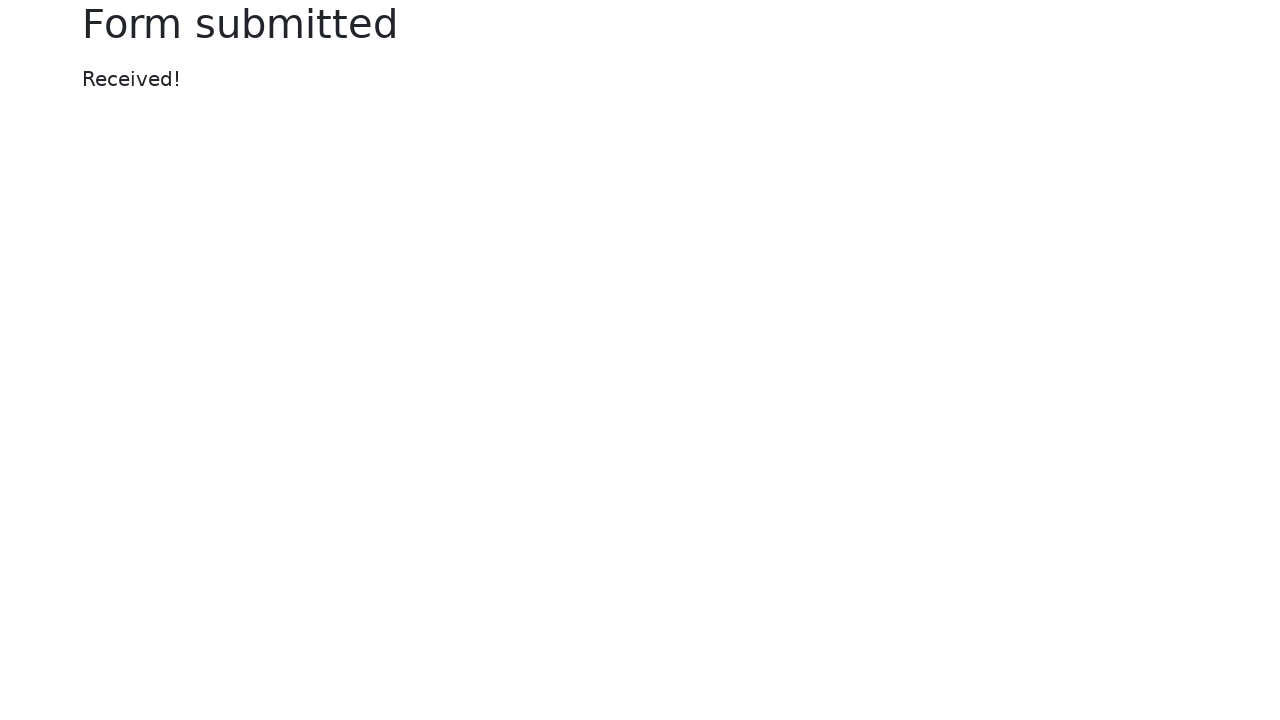

Success message appeared
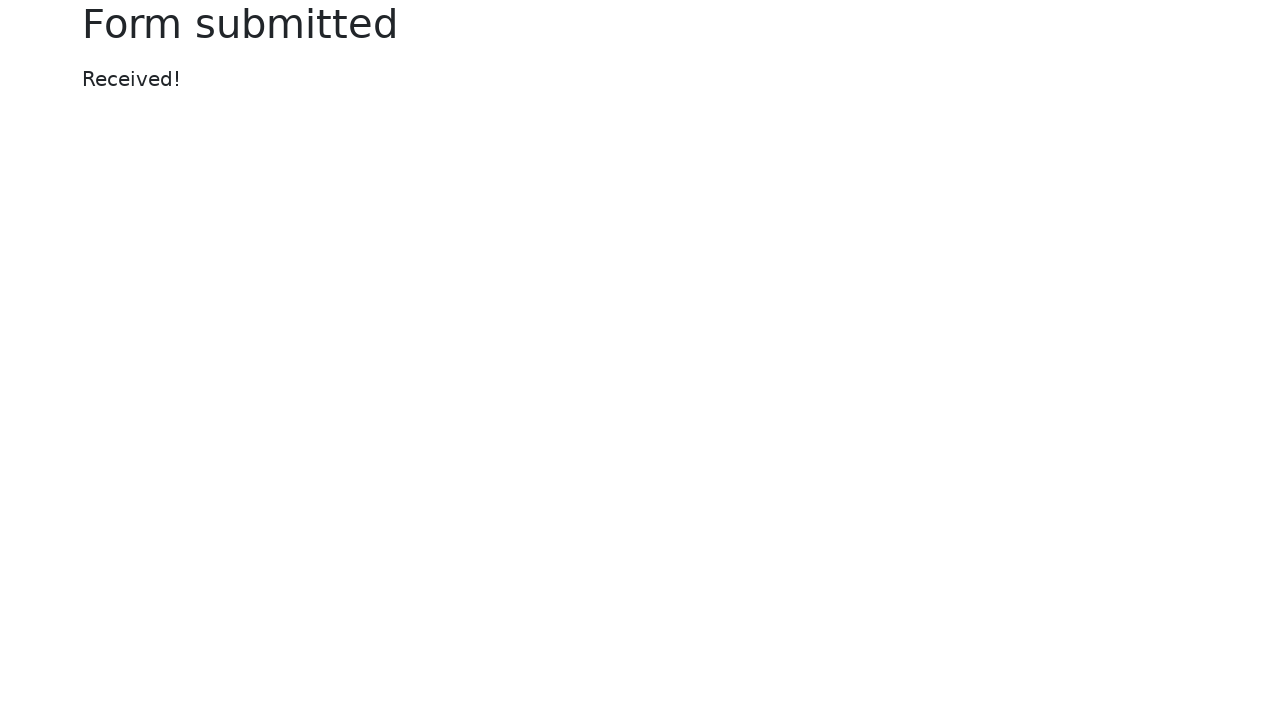

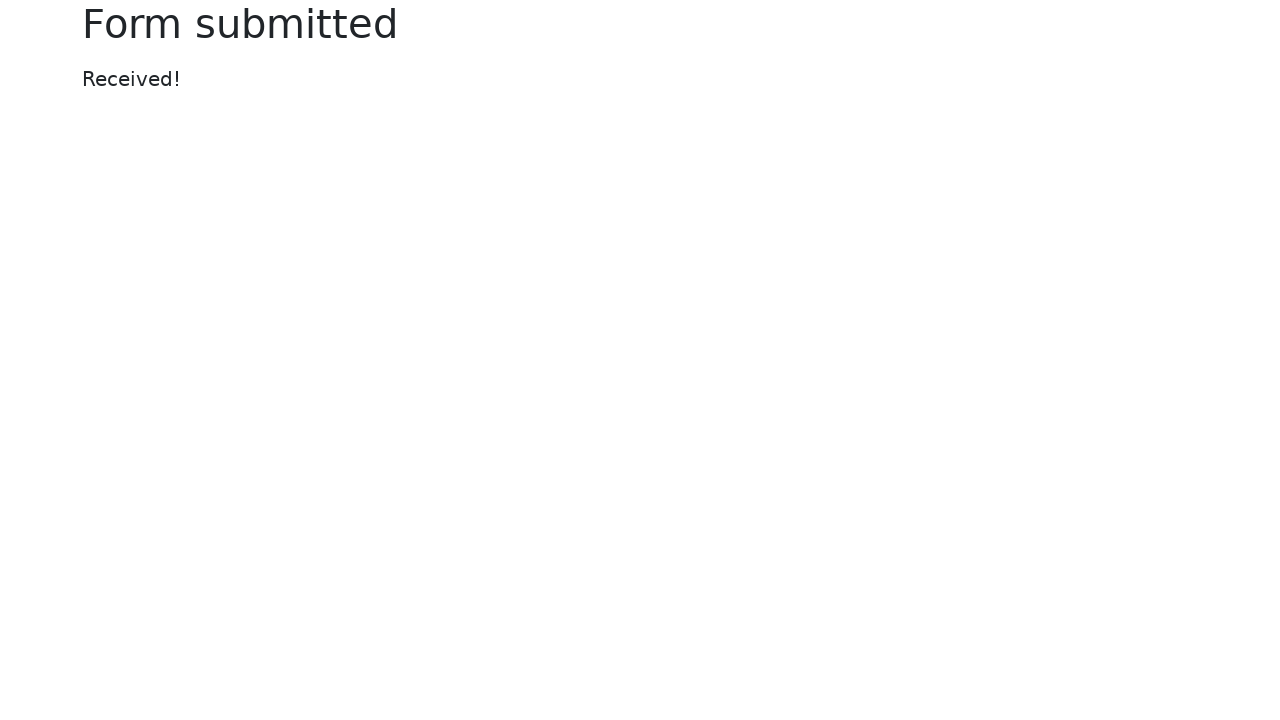